Tests movie ticket booking functionality by entering number of tickets, selecting ticket class, selecting registered user status, entering a promo code, and clicking the Book Now button to verify the final calculated price.

Starting URL: https://muntasir101.github.io/Movie-Ticket-Booking/

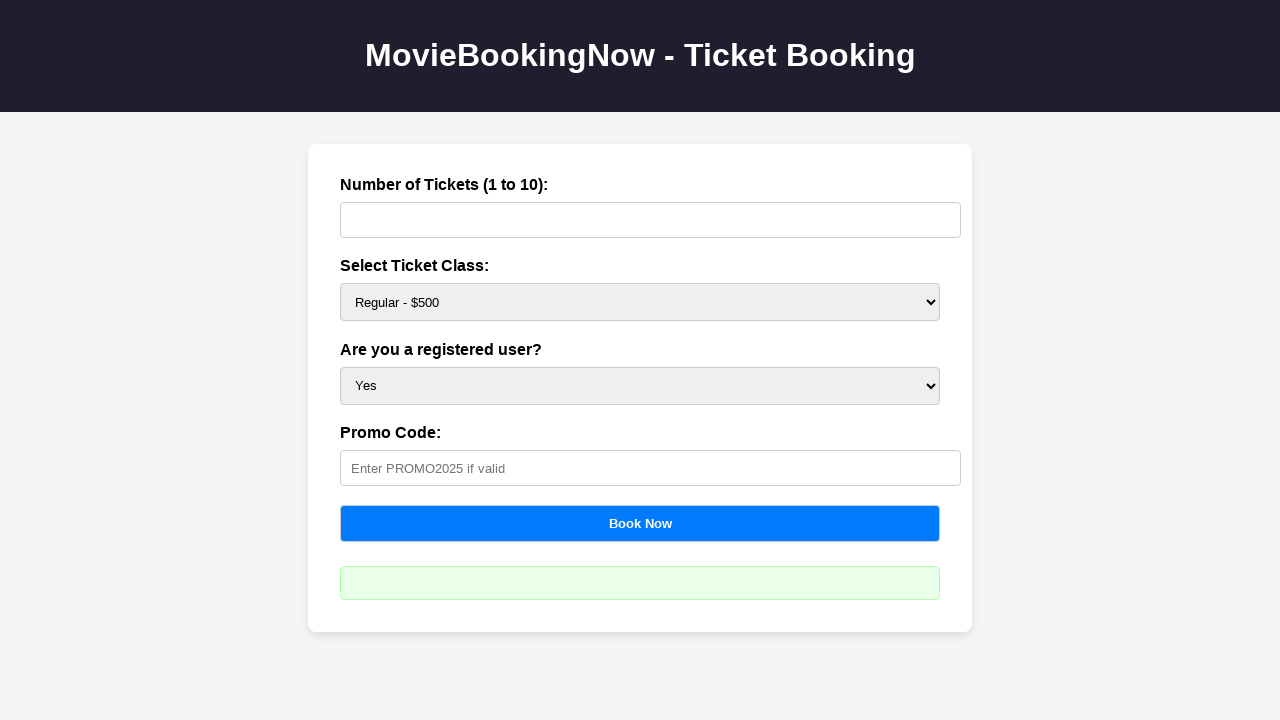

Waited for tickets input field to be available
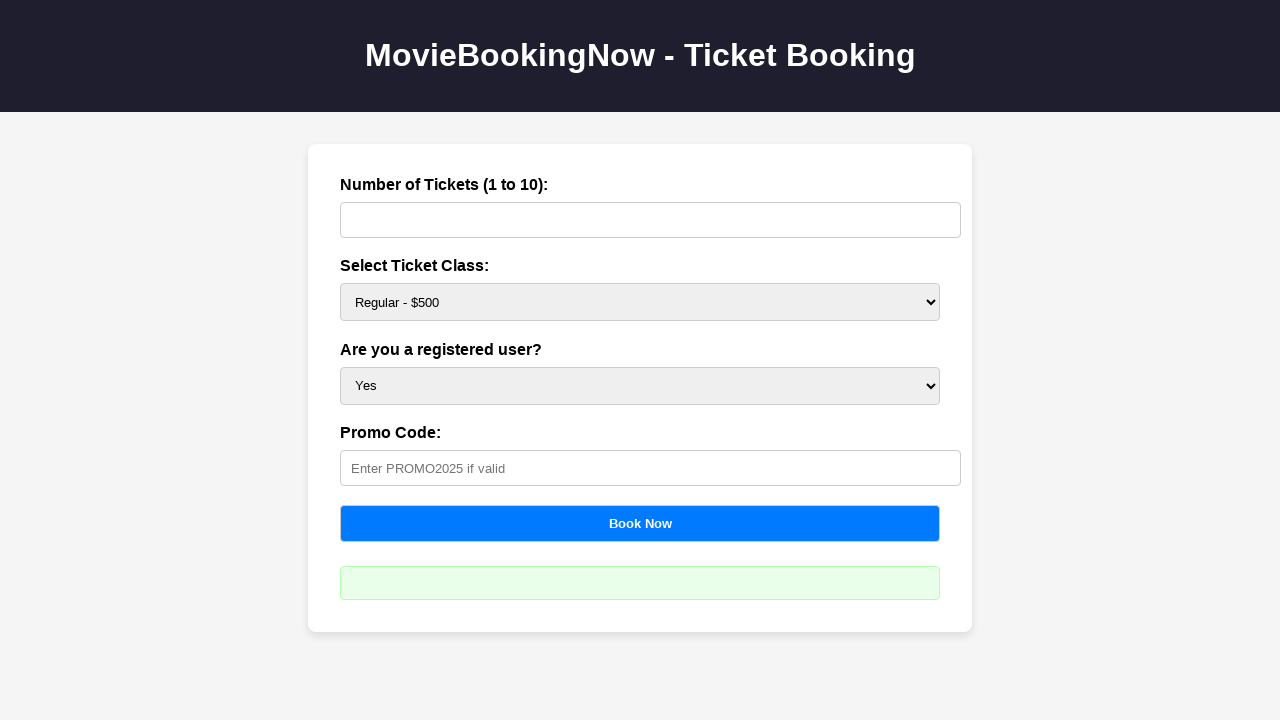

Entered 2 tickets in the tickets field on #tickets
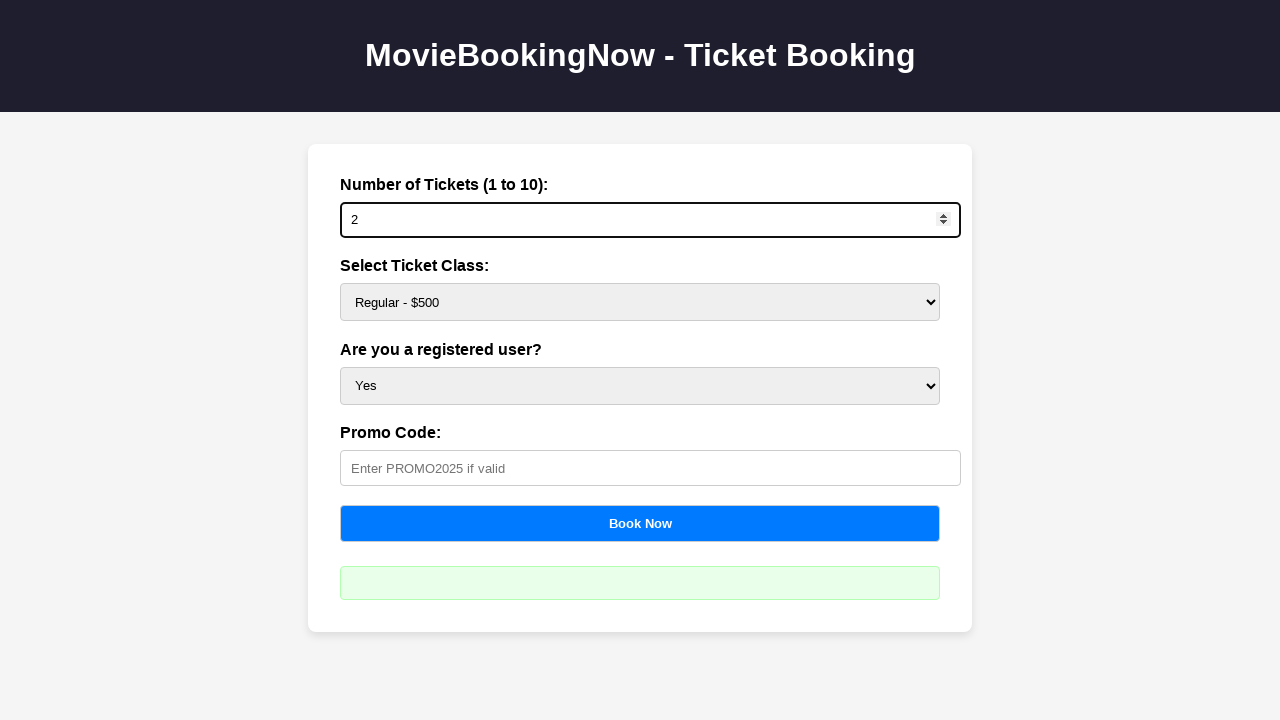

Selected Silver ticket class with price $750 on #price
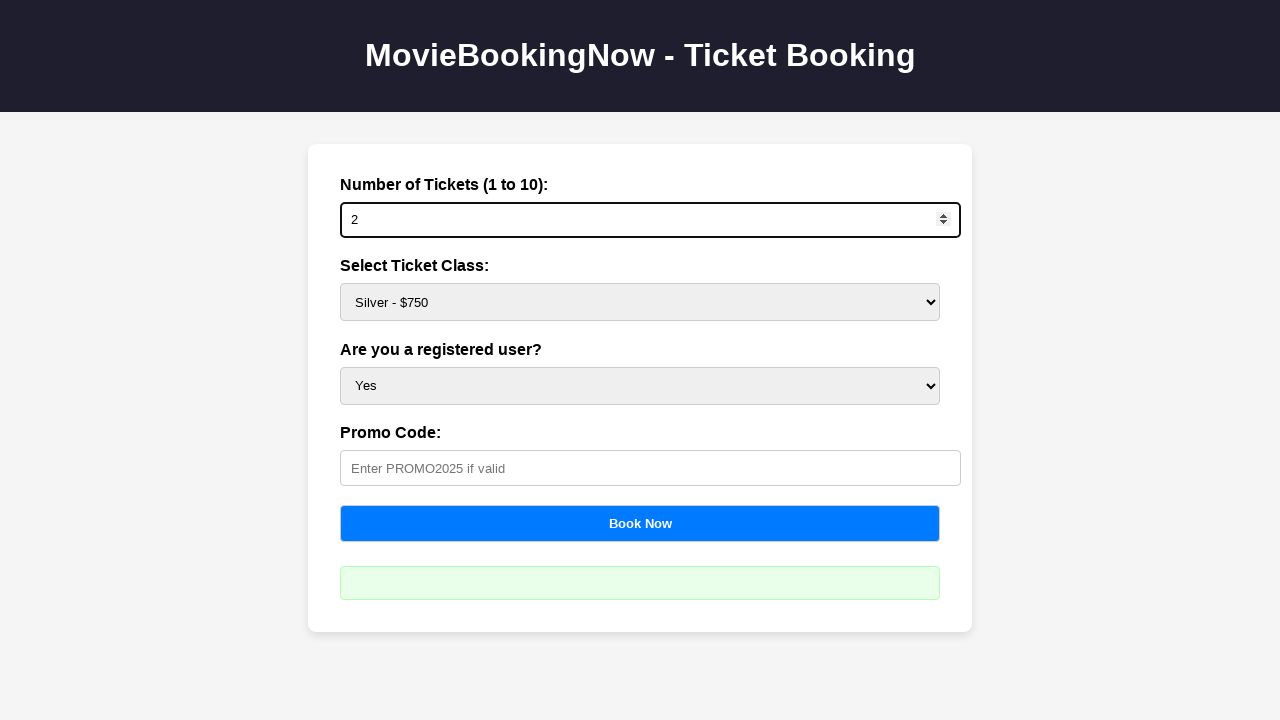

Selected registered user status as yes on #user
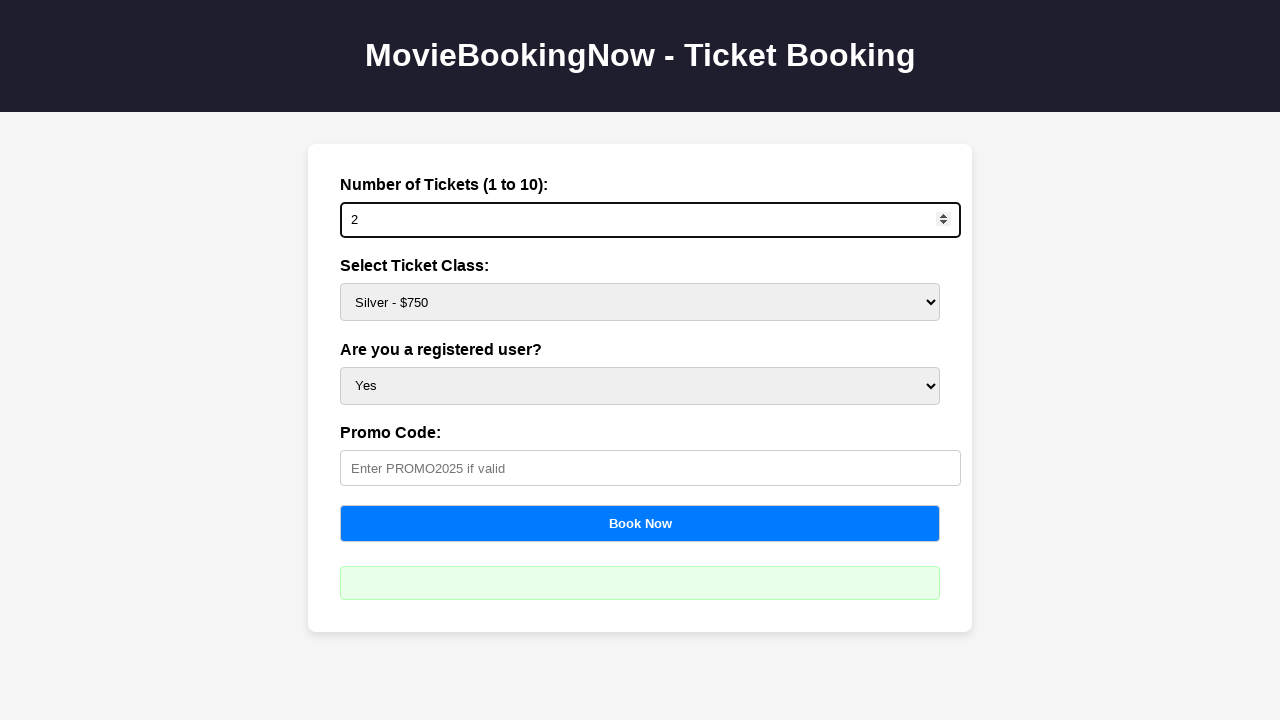

Entered promo code PROMO2025 on #promo
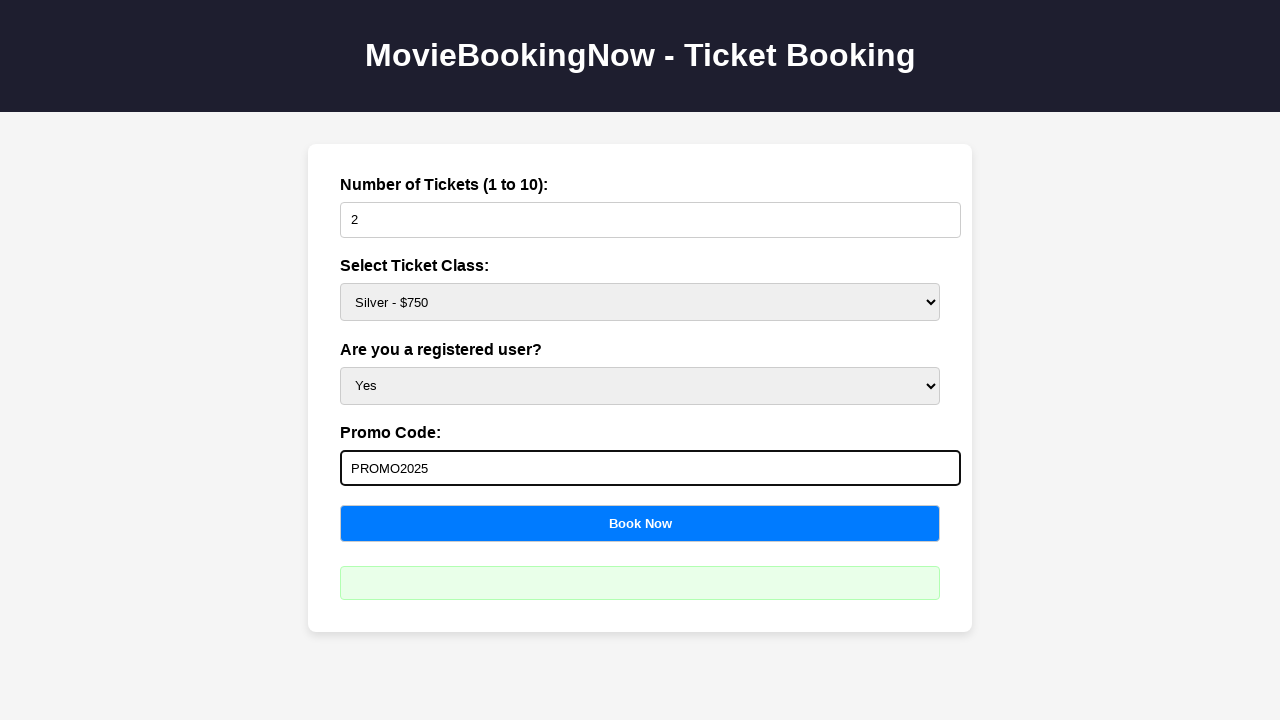

Clicked Book Now button to calculate booking at (640, 523) on button[onclick='calculateBooking()']
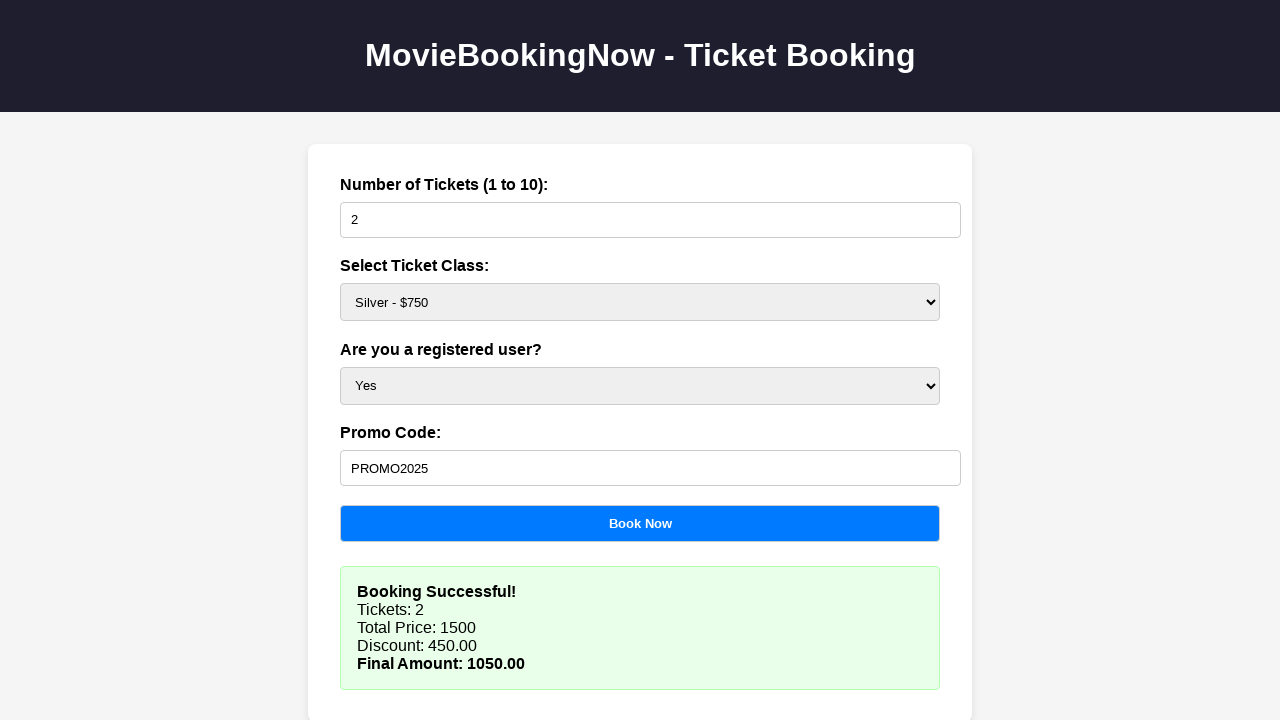

Final calculated price is displayed
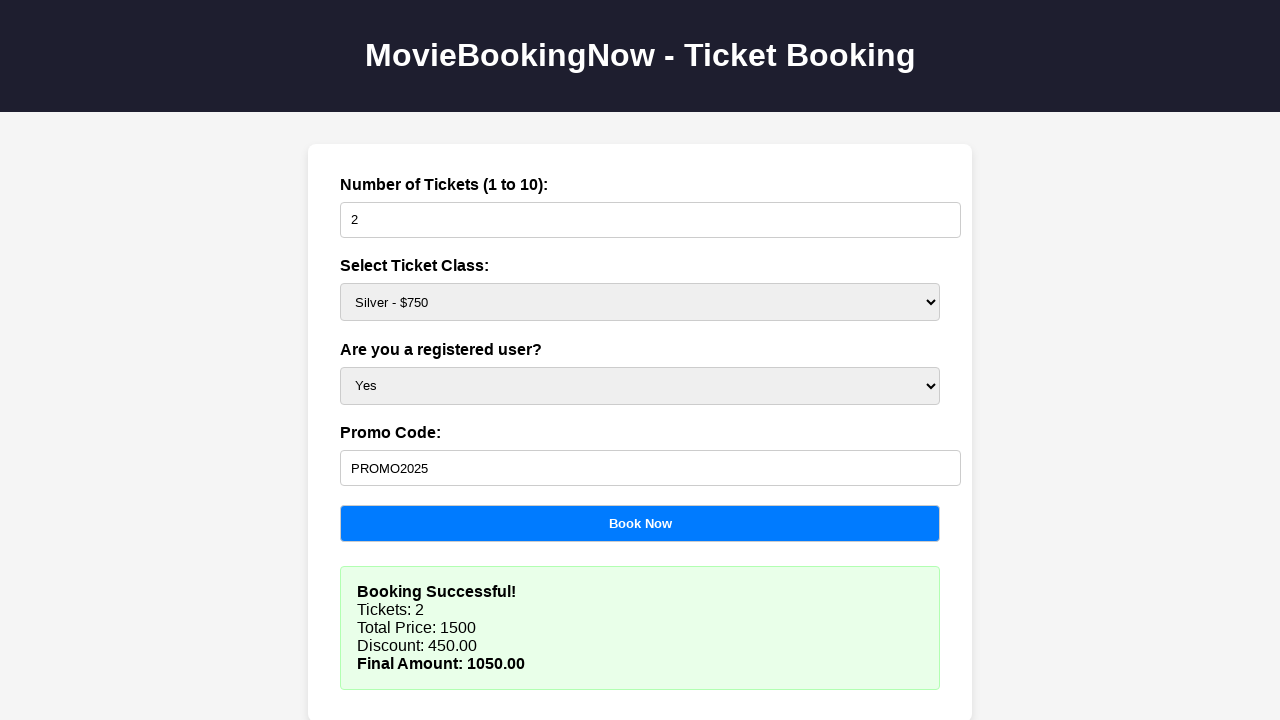

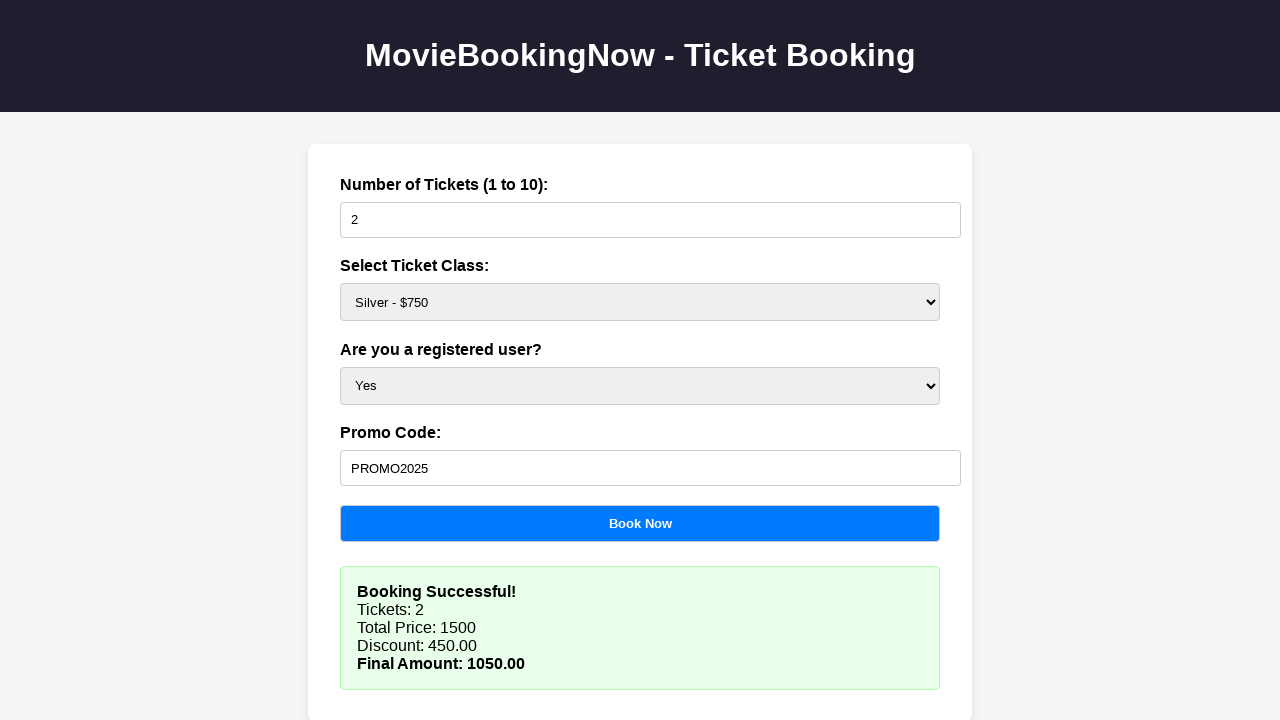